Tests a math challenge form by reading a value from the page, calculating a mathematical result using logarithm and sine functions, entering the answer, checking required checkboxes, and submitting the form.

Starting URL: https://suninjuly.github.io/math.html

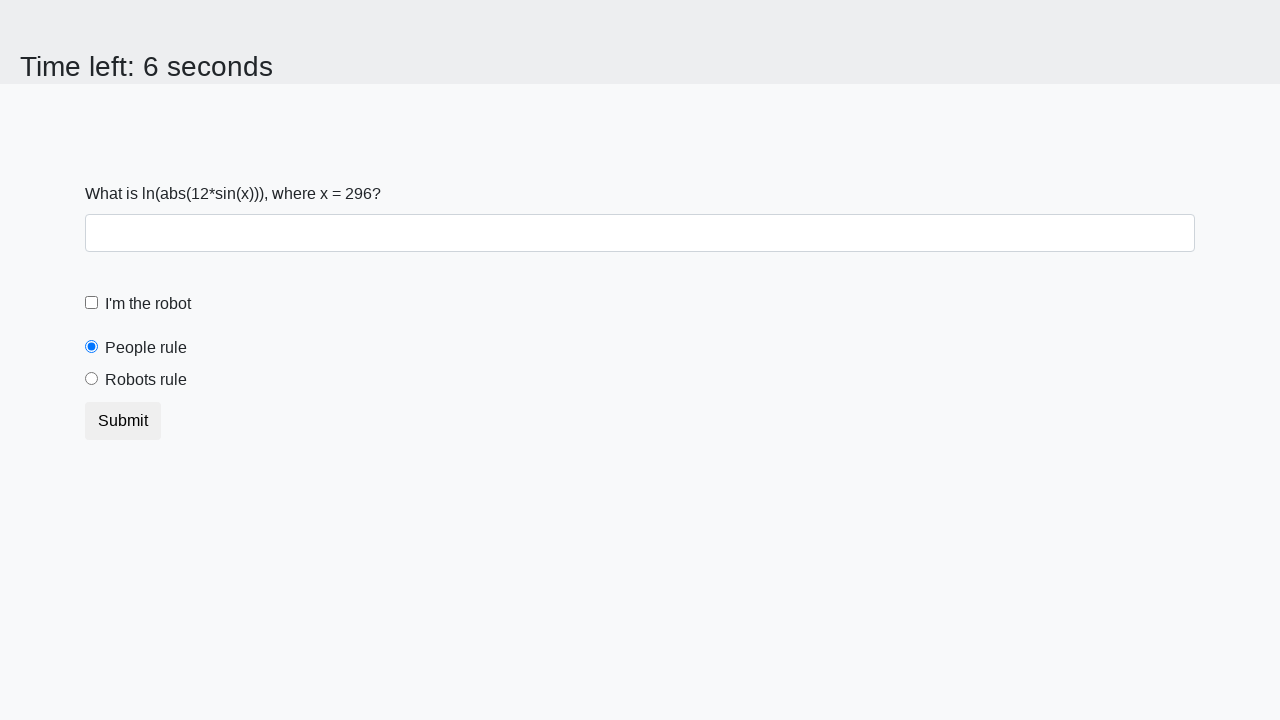

Located and read x value from #input_value element
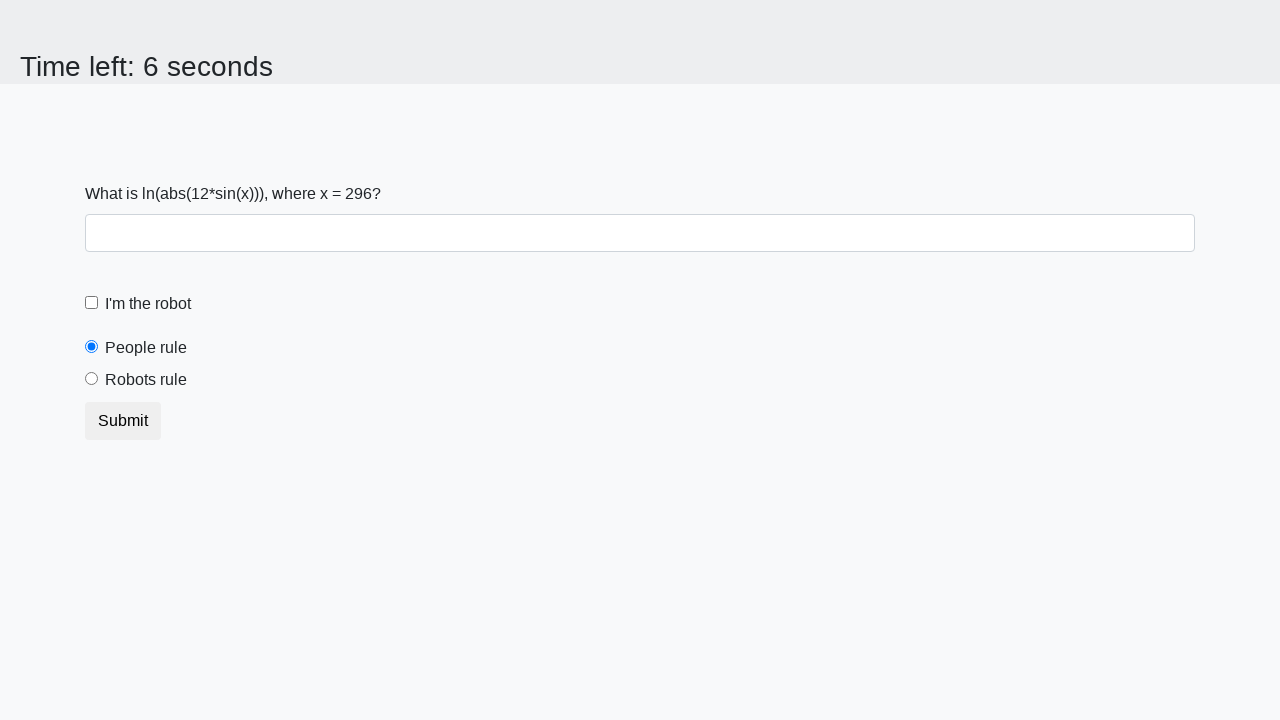

Calculated answer using logarithm and sine functions: 2.0335461532404766
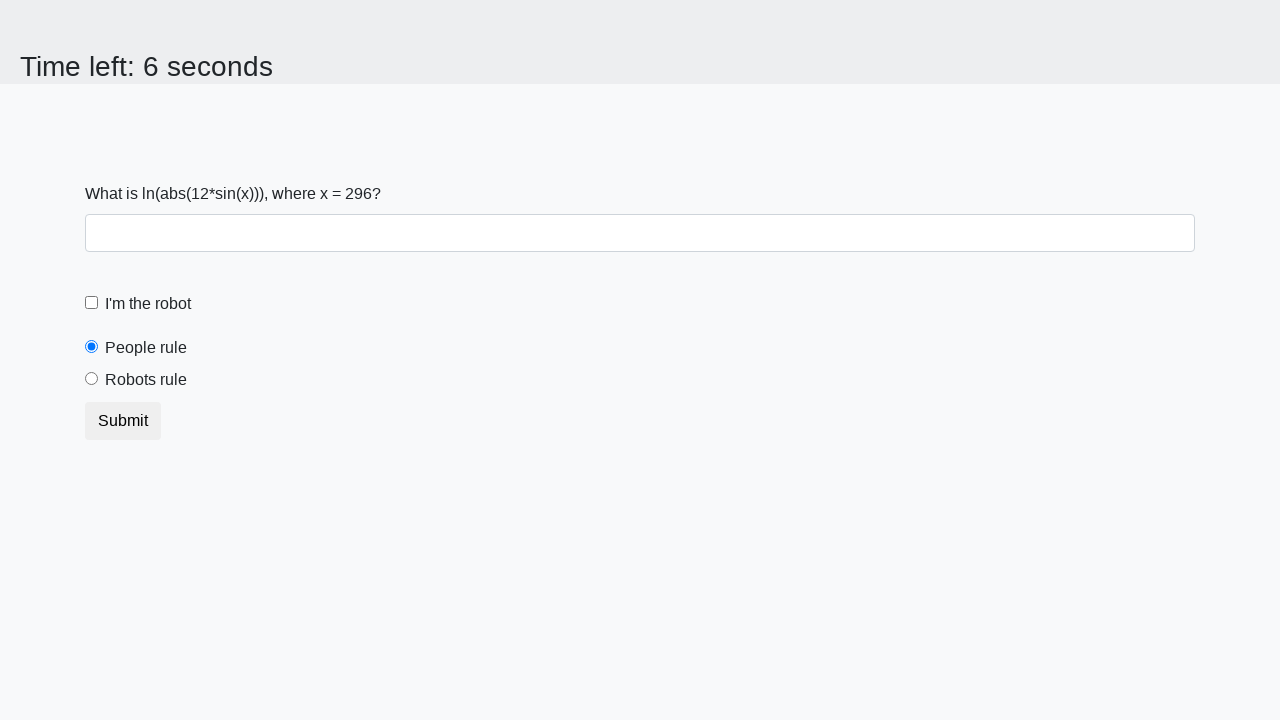

Filled answer field with calculated result on #answer
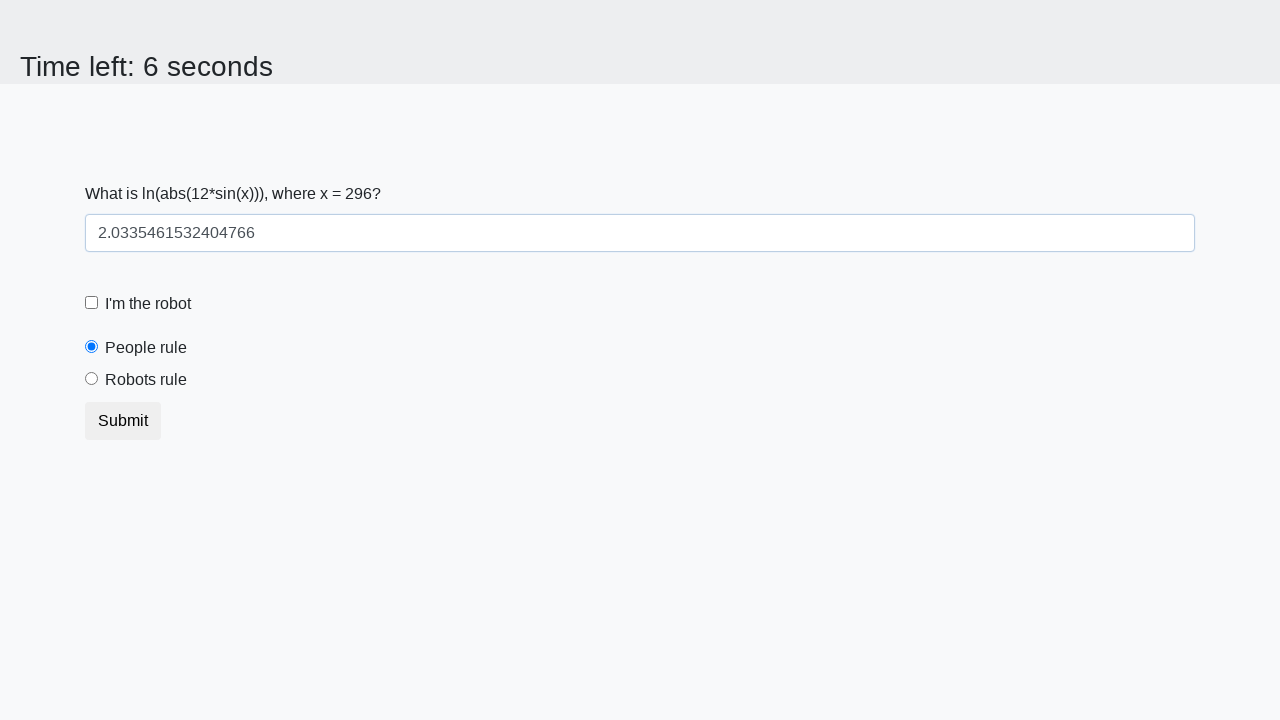

Checked the robot checkbox at (148, 304) on [for='robotCheckbox']
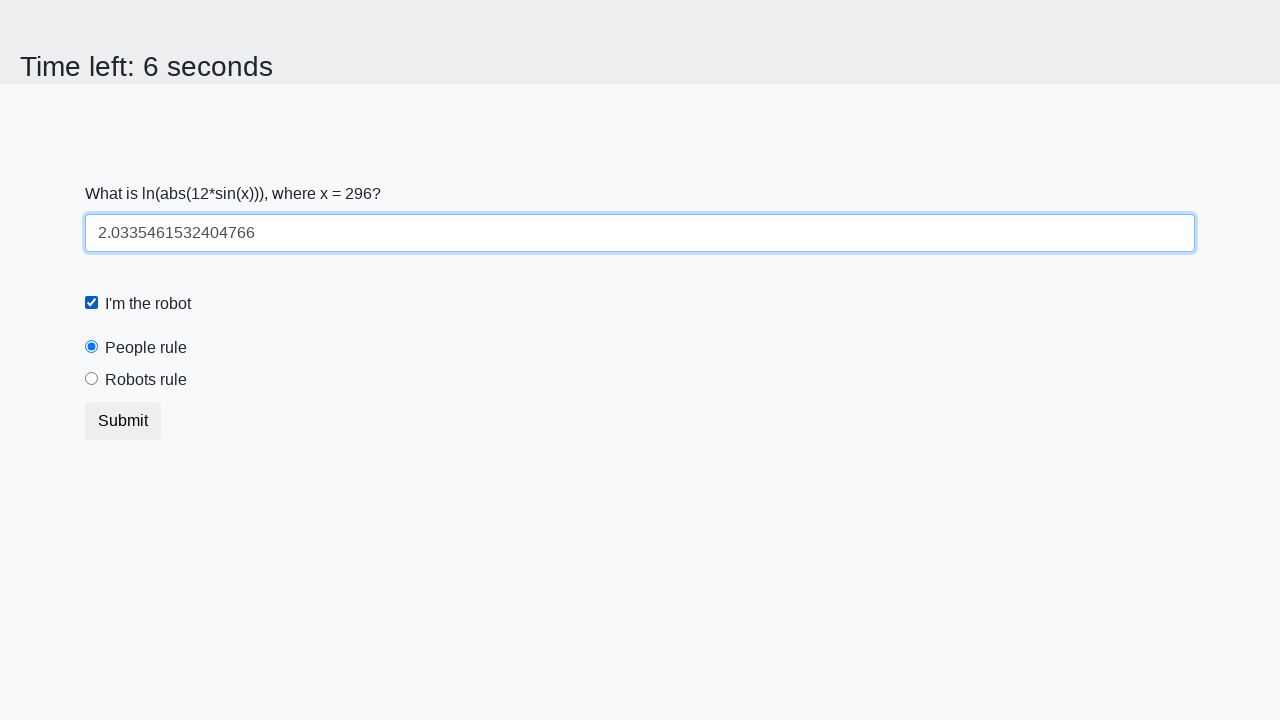

Selected the robots rule radio button at (146, 380) on [for='robotsRule']
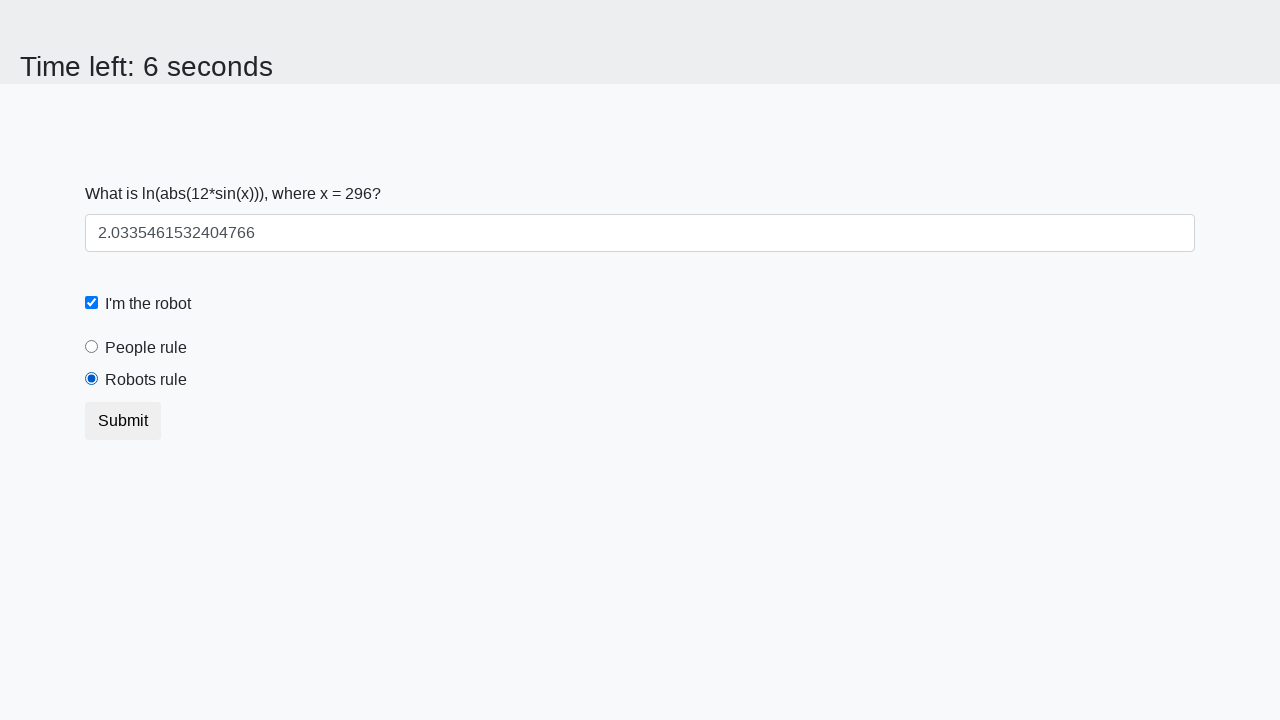

Clicked submit button to submit the form at (123, 421) on button.btn
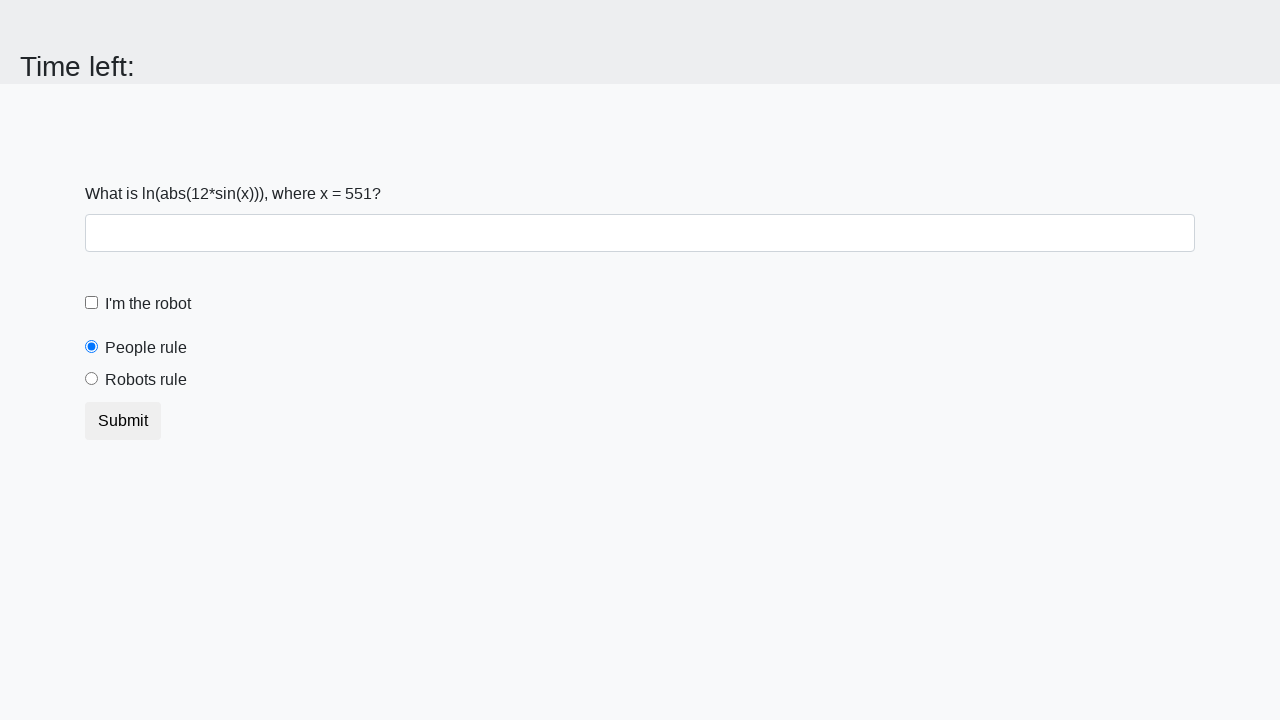

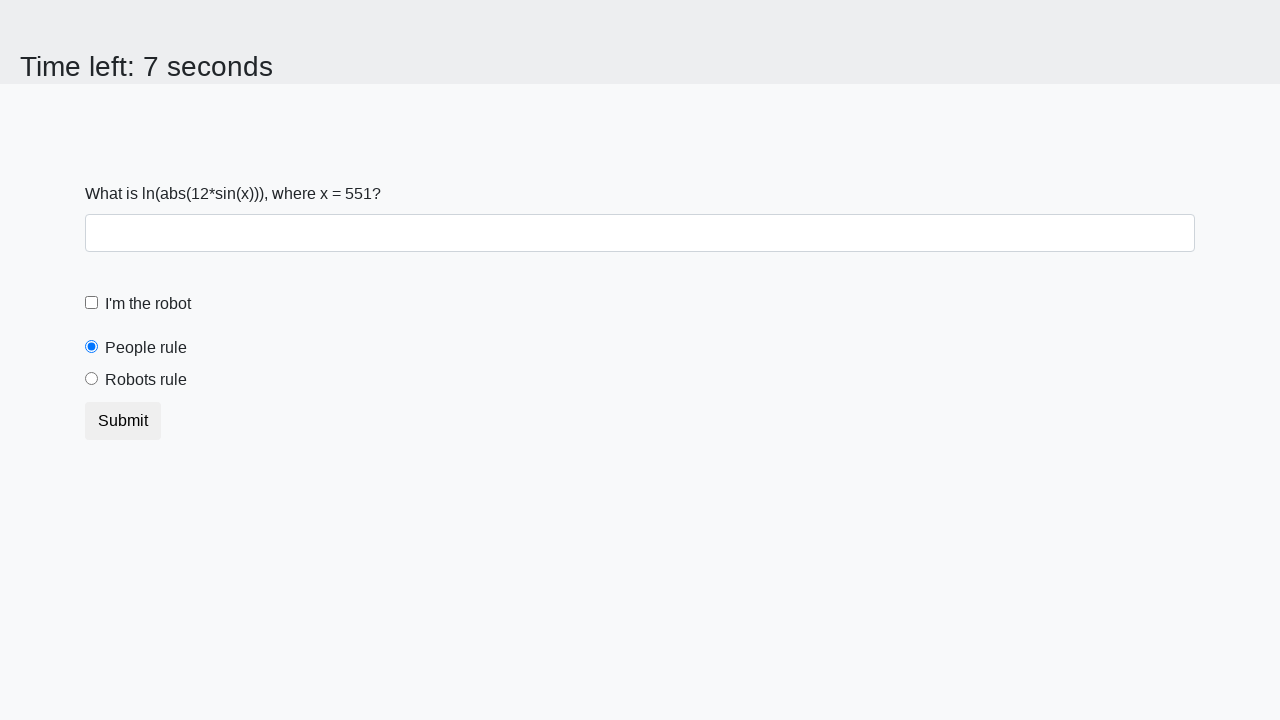